Tests jQuery UI control group functionality by interacting with car rental form controls including dropdown selection, radio buttons, checkboxes, and spinner controls

Starting URL: https://jqueryui.com/controlgroup

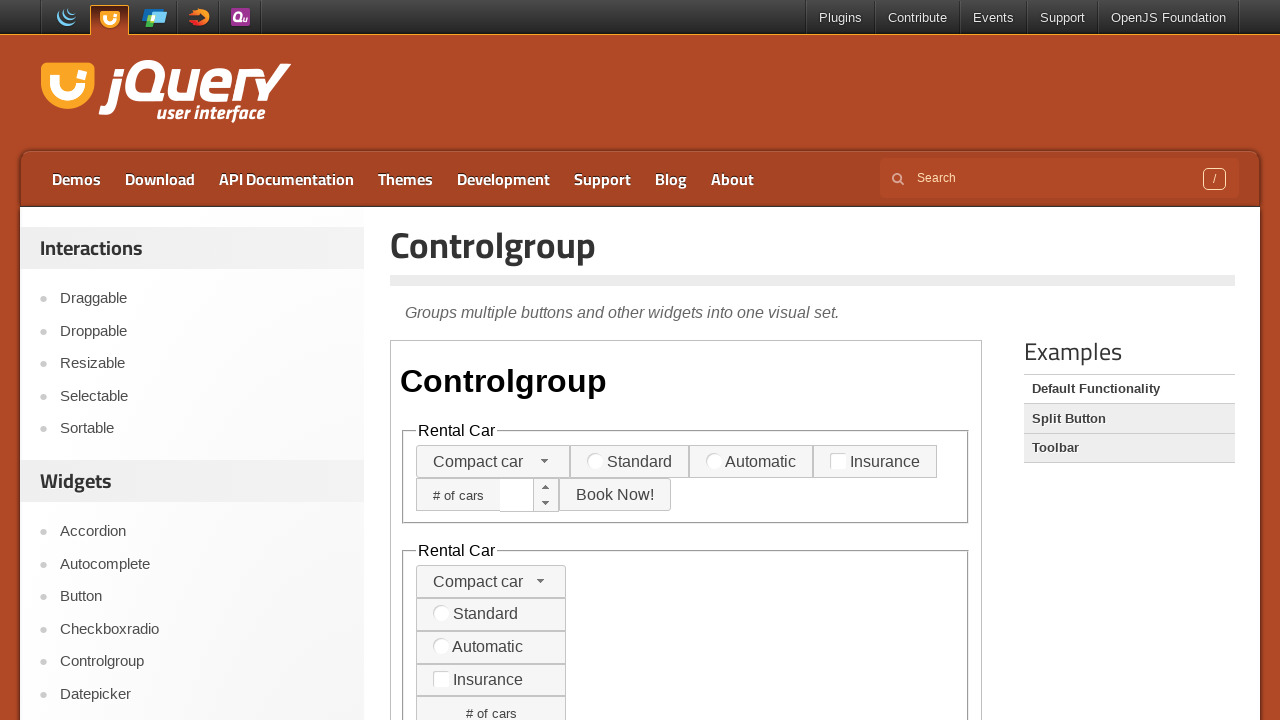

Waited for demo iframe to load
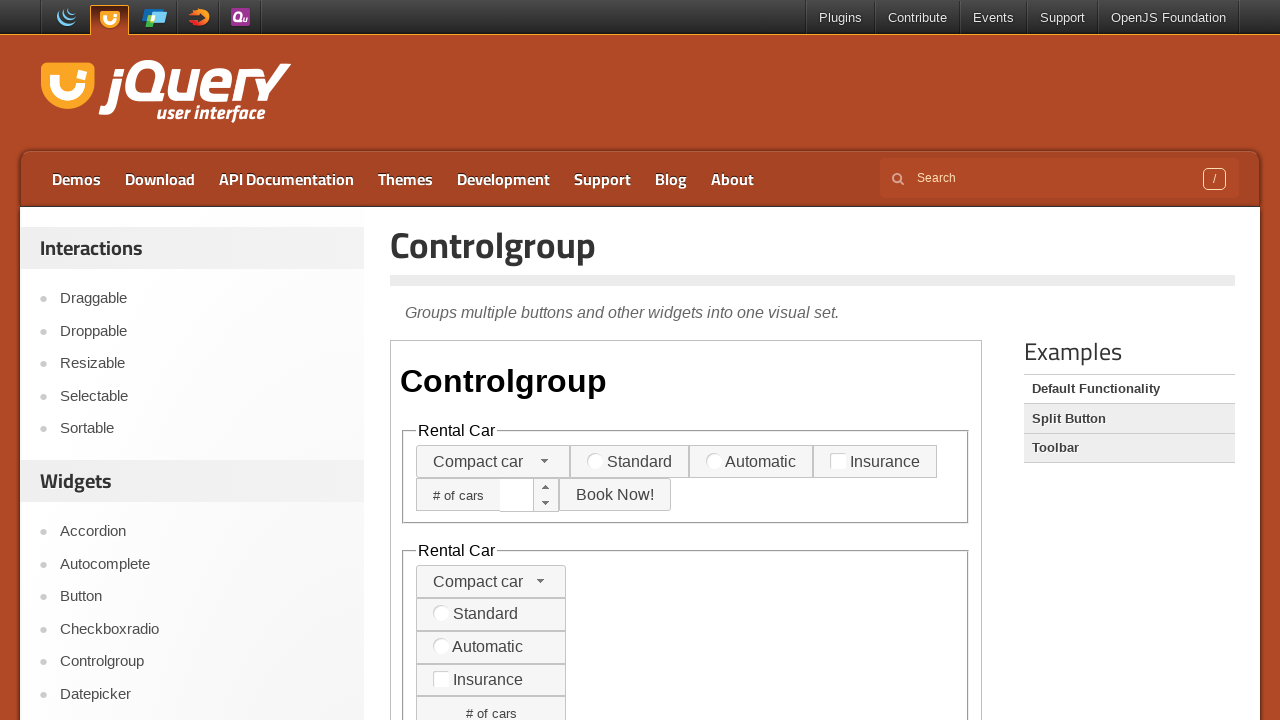

Located demo iframe
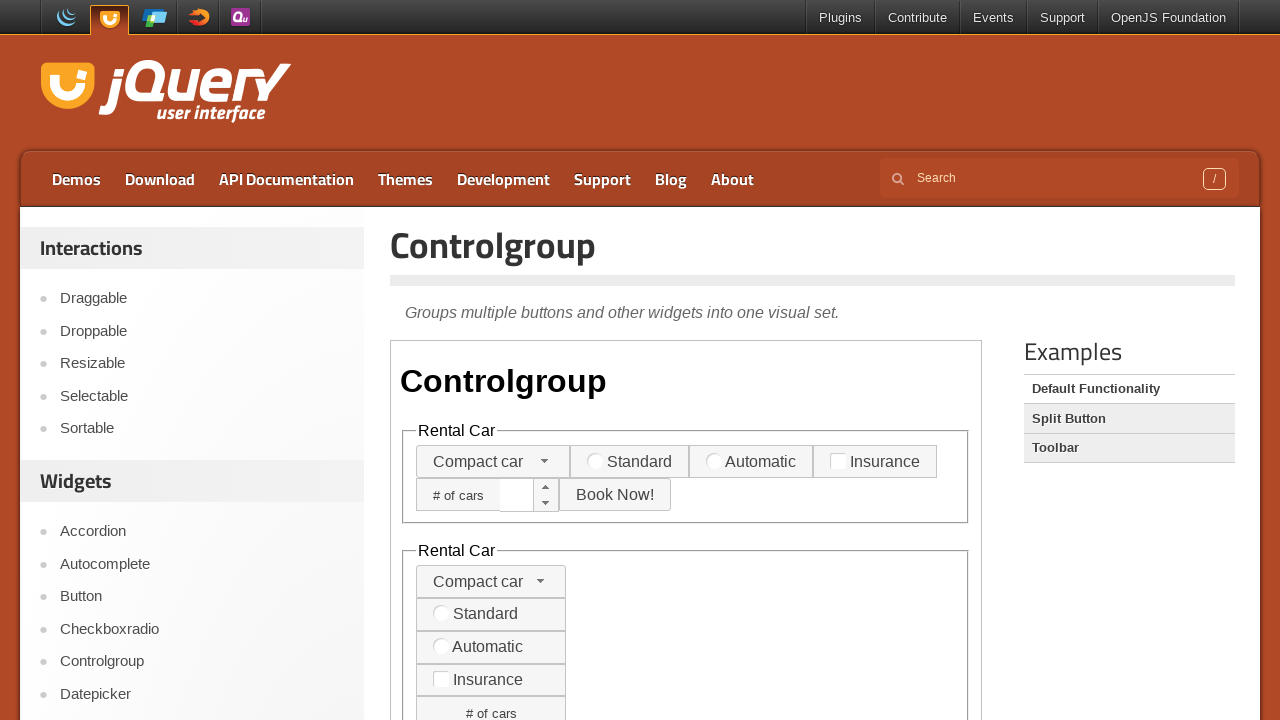

Clicked car type dropdown button at (493, 462) on iframe.demo-frame >> nth=0 >> internal:control=enter-frame >> span#car-type-butt
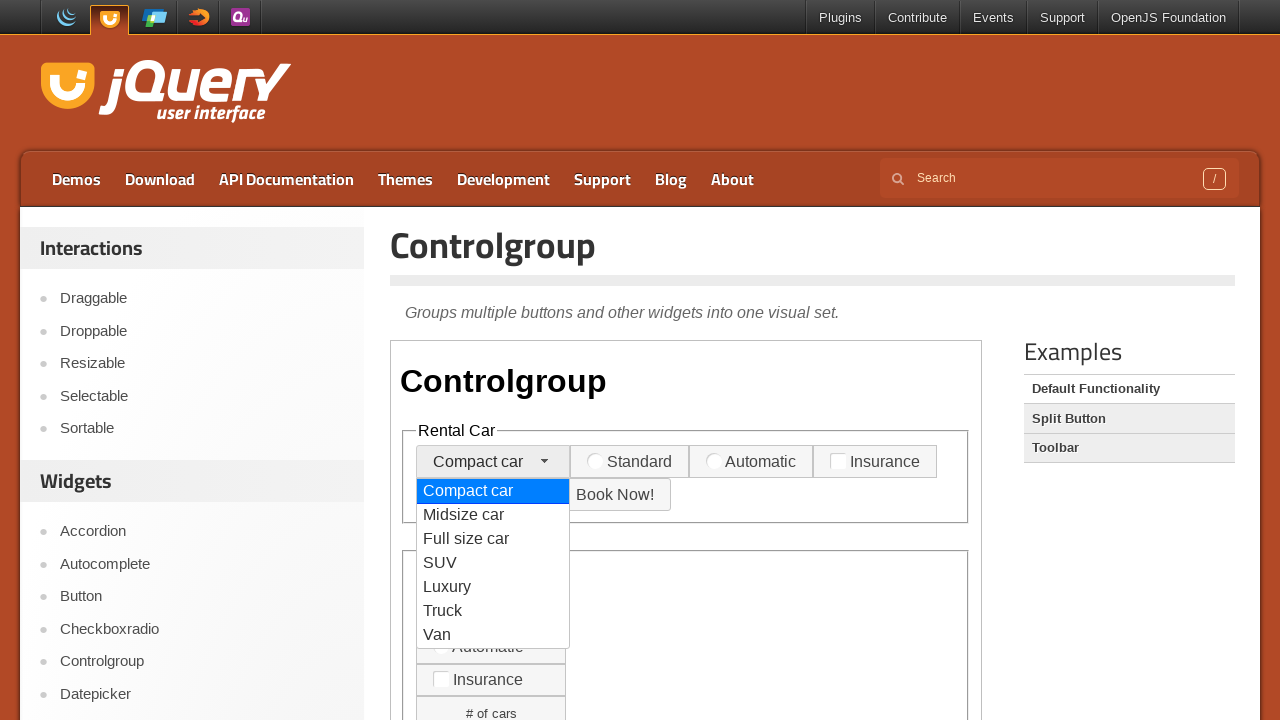

Selected luxury car type from dropdown at (493, 587) on iframe.demo-frame >> nth=0 >> internal:control=enter-frame >> div.ui-selectmenu-
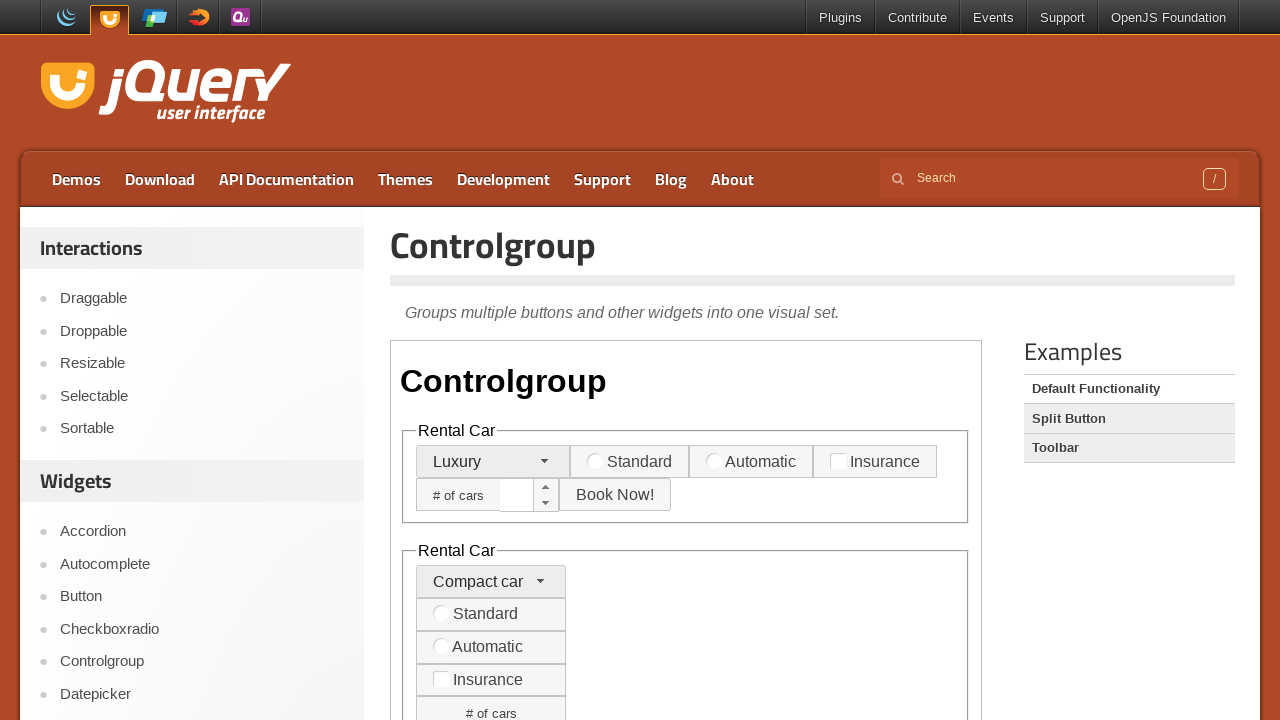

Selected standard transmission radio button at (630, 462) on iframe.demo-frame >> nth=0 >> internal:control=enter-frame >> label[for='transmi
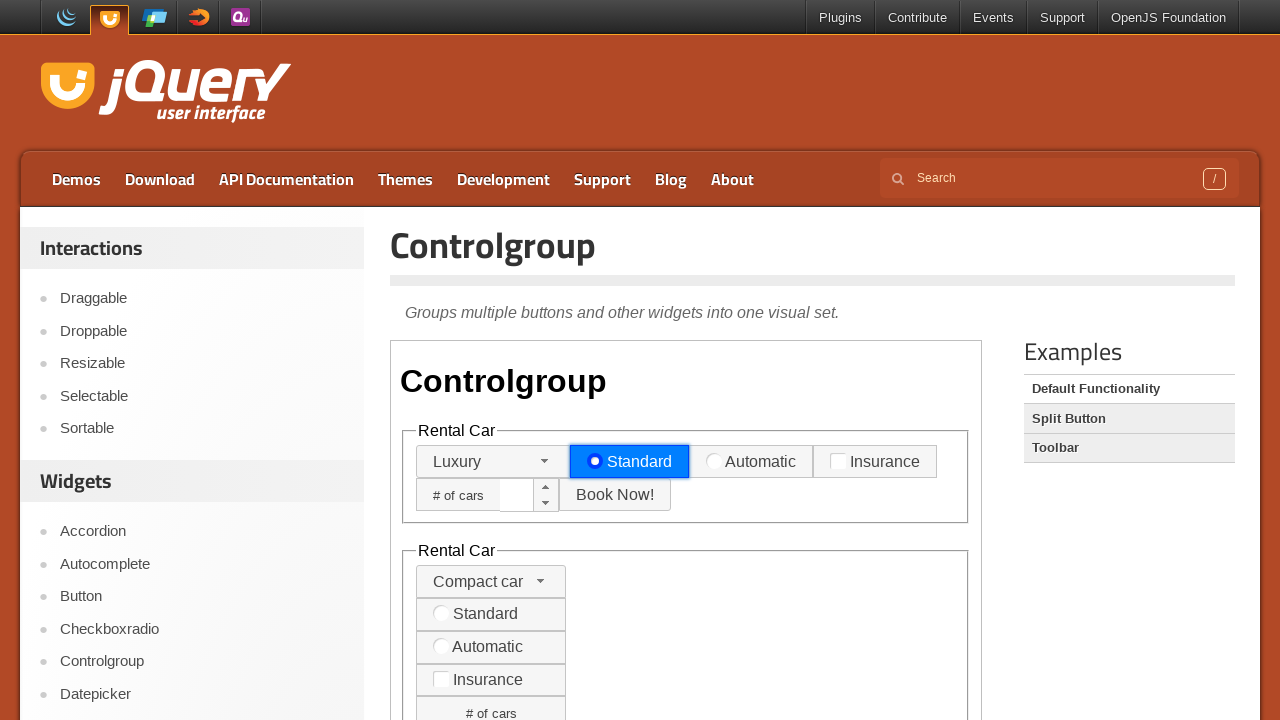

Checked insurance checkbox at (875, 462) on iframe.demo-frame >> nth=0 >> internal:control=enter-frame >> label[for='insuran
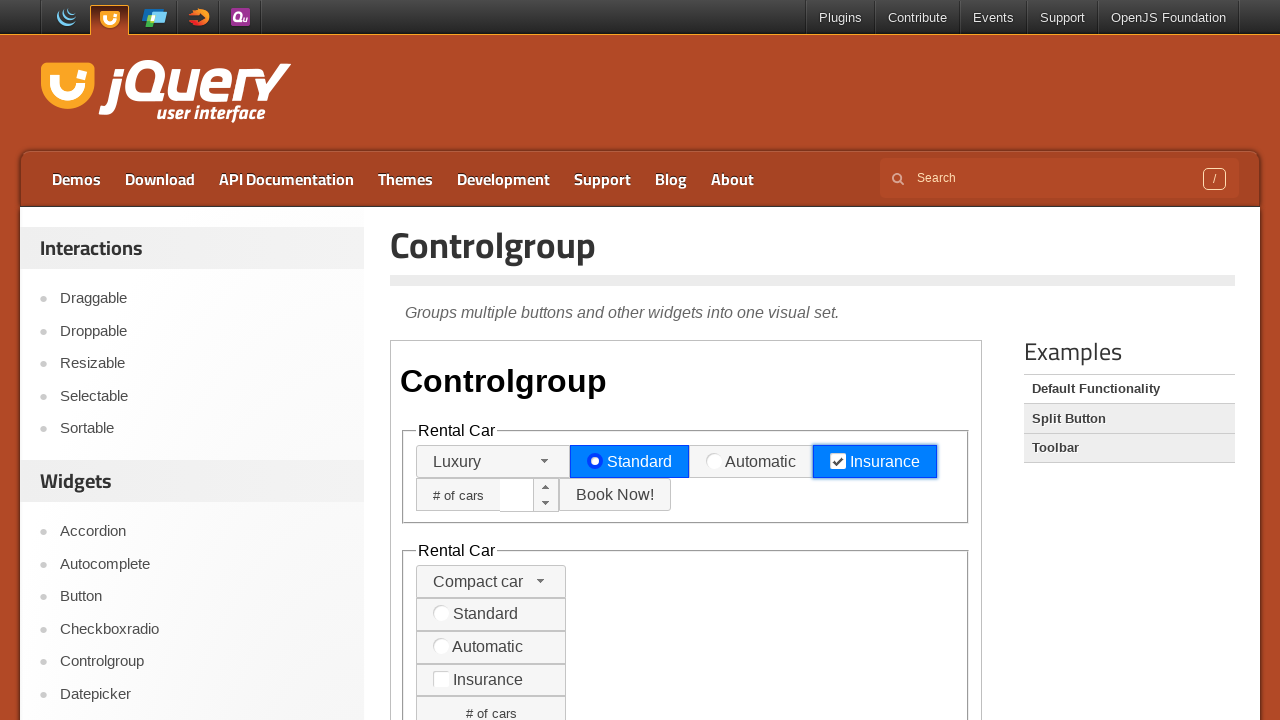

Clicked spinner up button (increment 1/3) at (546, 487) on iframe.demo-frame >> nth=0 >> internal:control=enter-frame >> div.controlgroup s
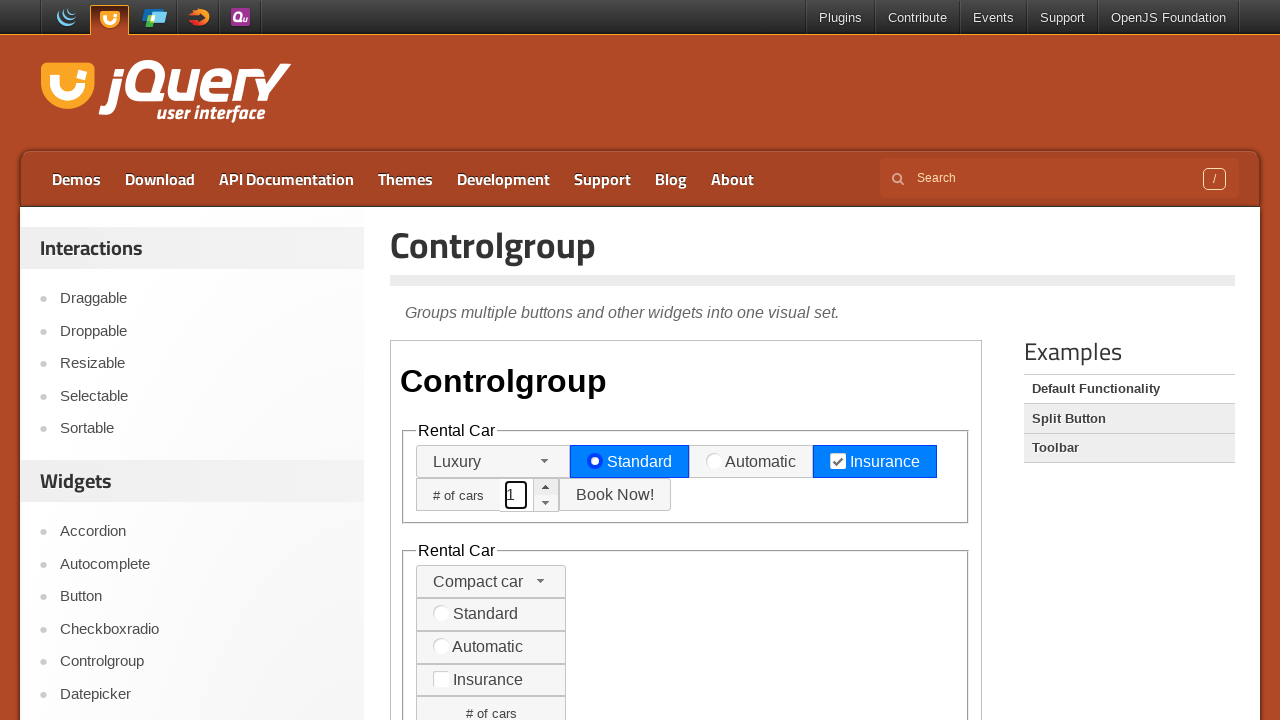

Clicked spinner up button (increment 2/3) at (546, 487) on iframe.demo-frame >> nth=0 >> internal:control=enter-frame >> div.controlgroup s
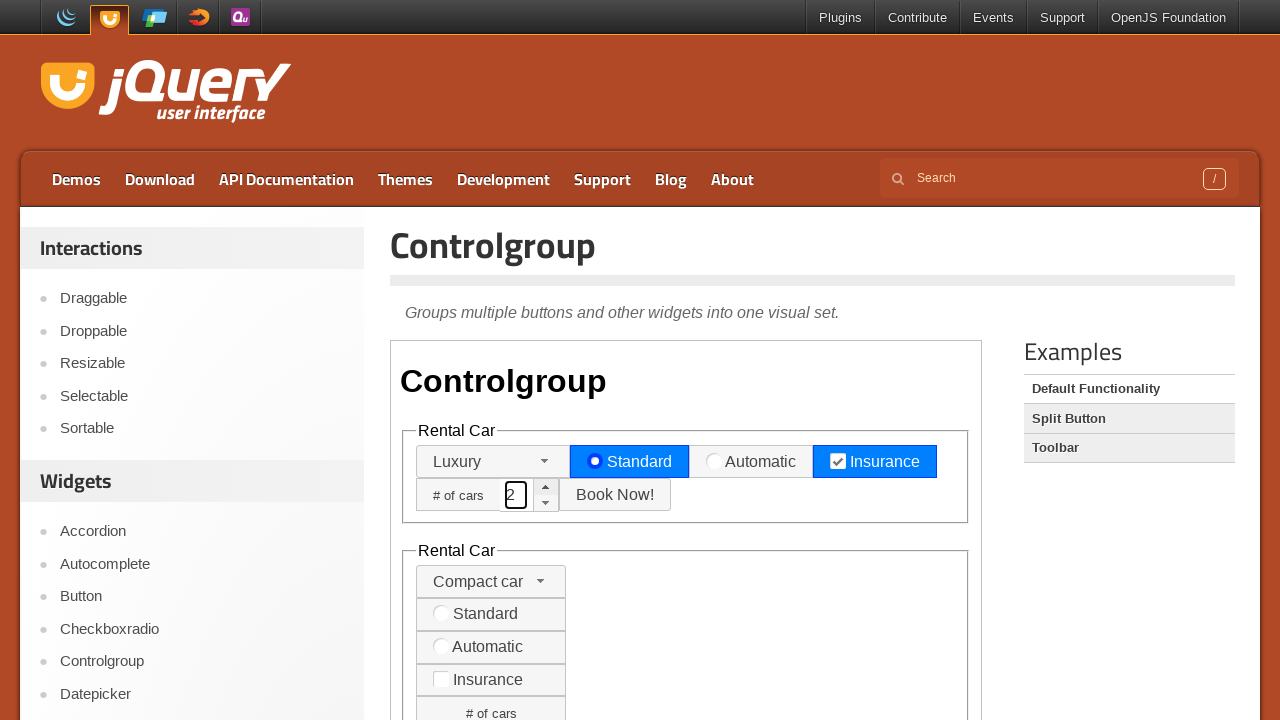

Clicked spinner up button (increment 3/3) at (546, 487) on iframe.demo-frame >> nth=0 >> internal:control=enter-frame >> div.controlgroup s
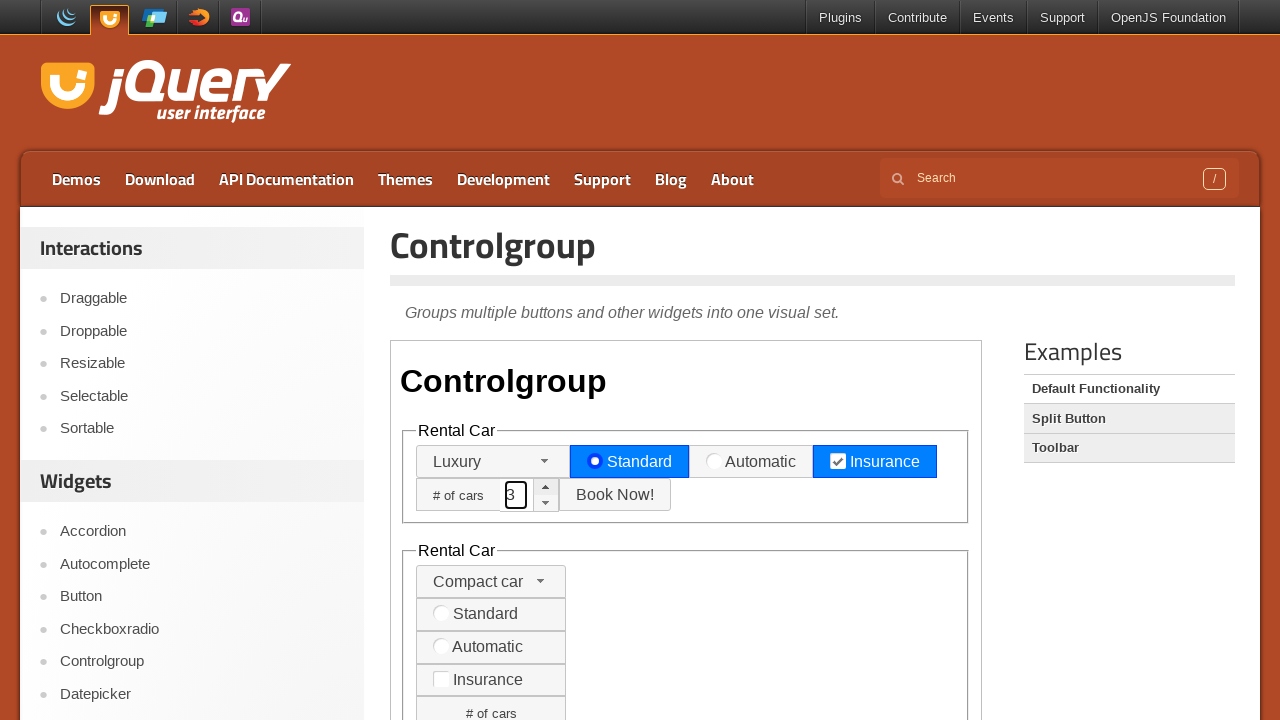

Clicked spinner down button (decrement 1/2) at (546, 503) on iframe.demo-frame >> nth=0 >> internal:control=enter-frame >> div.controlgroup s
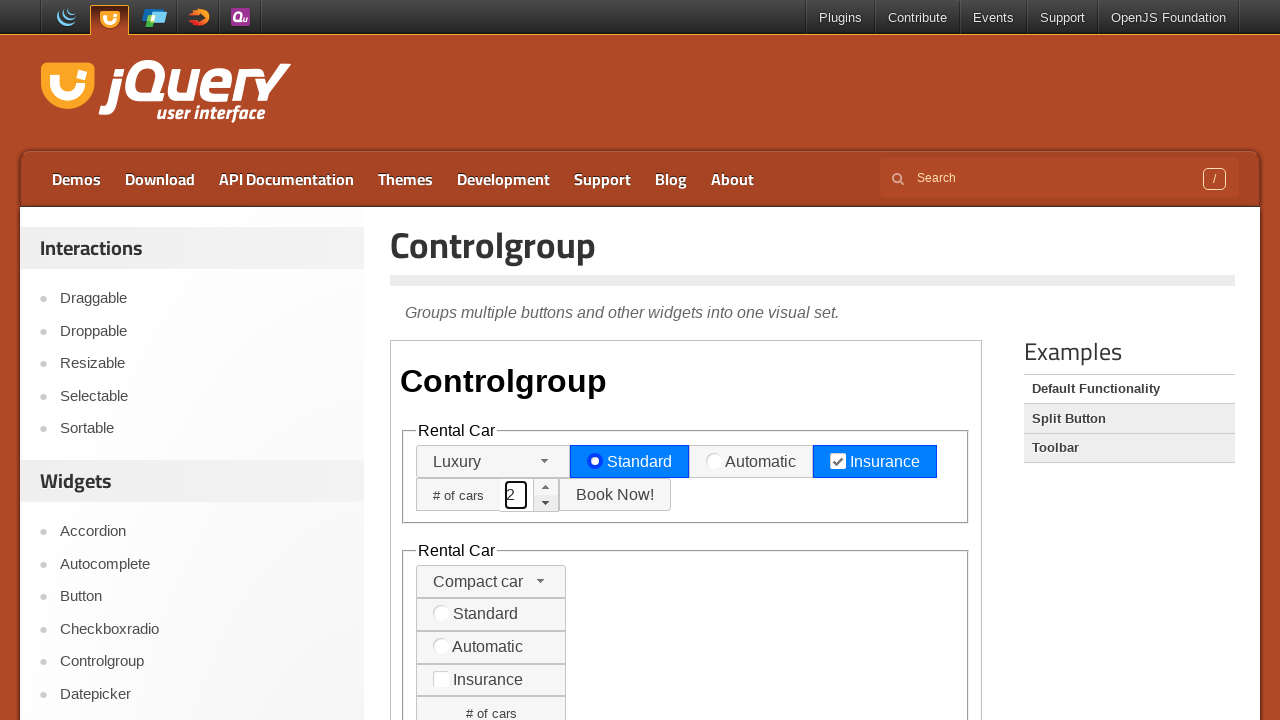

Clicked spinner down button (decrement 2/2) at (546, 503) on iframe.demo-frame >> nth=0 >> internal:control=enter-frame >> div.controlgroup s
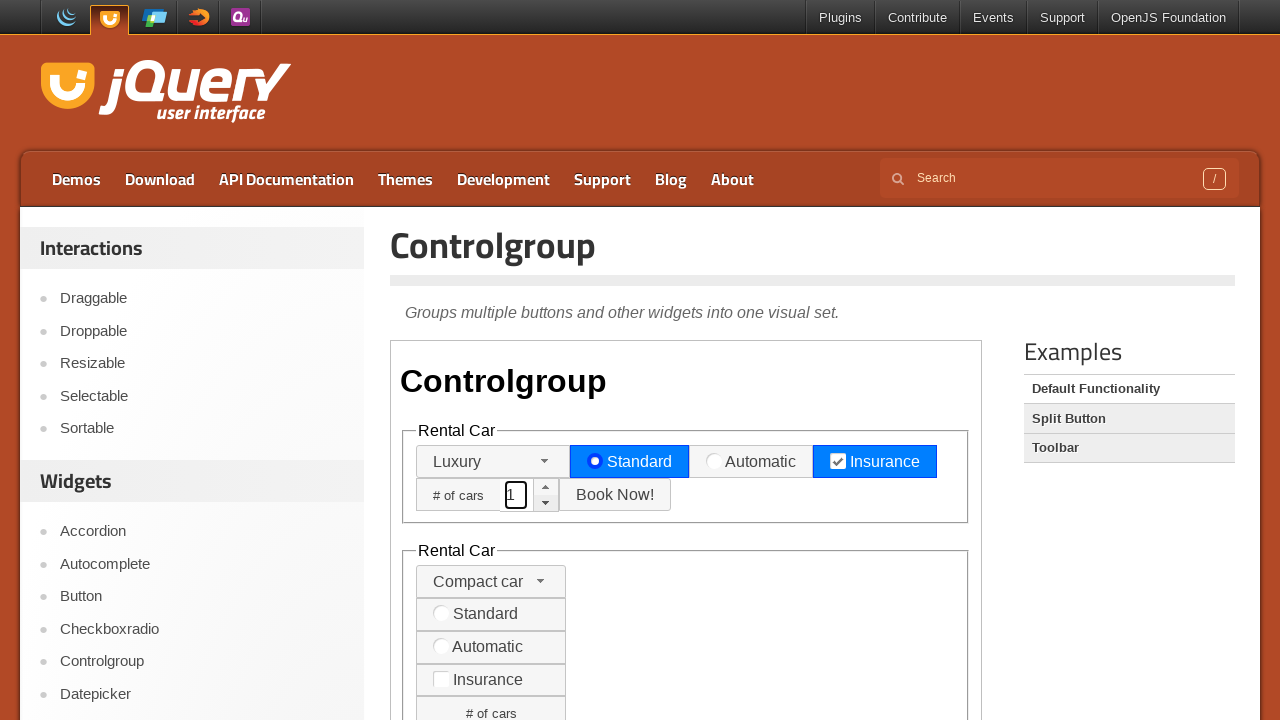

Clicked Book Now button to submit car rental form at (616, 495) on iframe.demo-frame >> nth=0 >> internal:control=enter-frame >> button.ui-widget.u
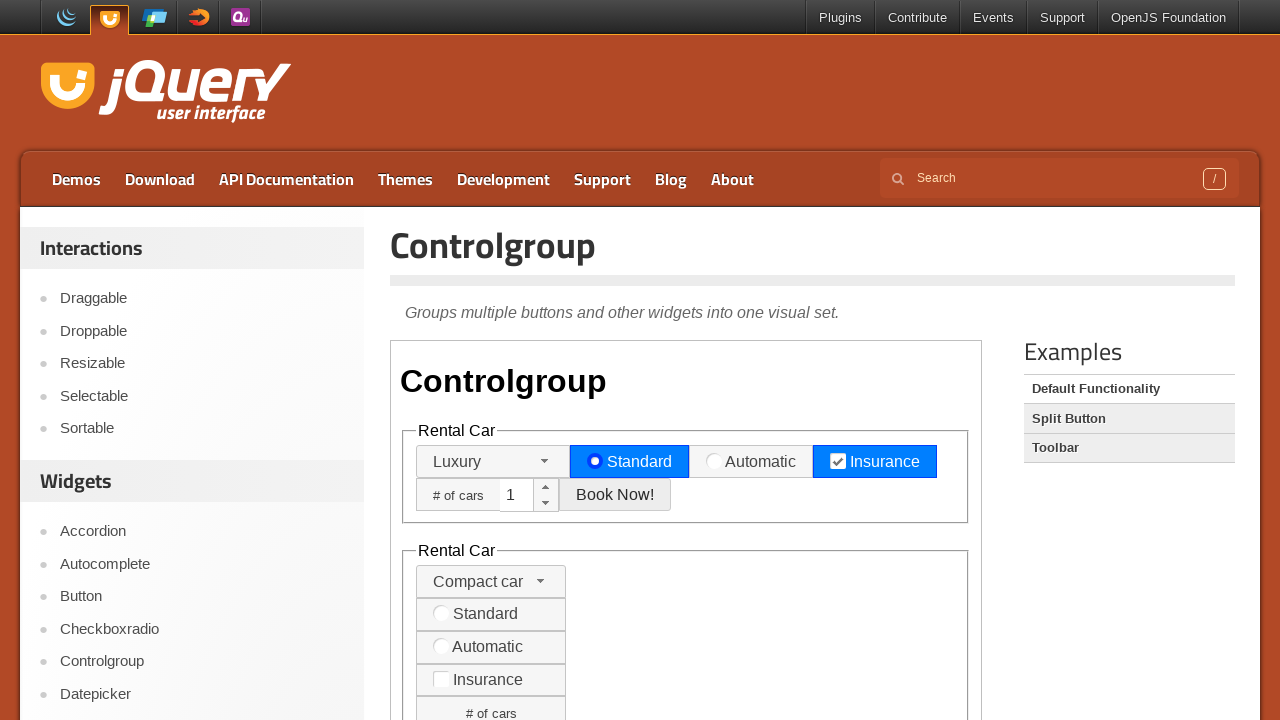

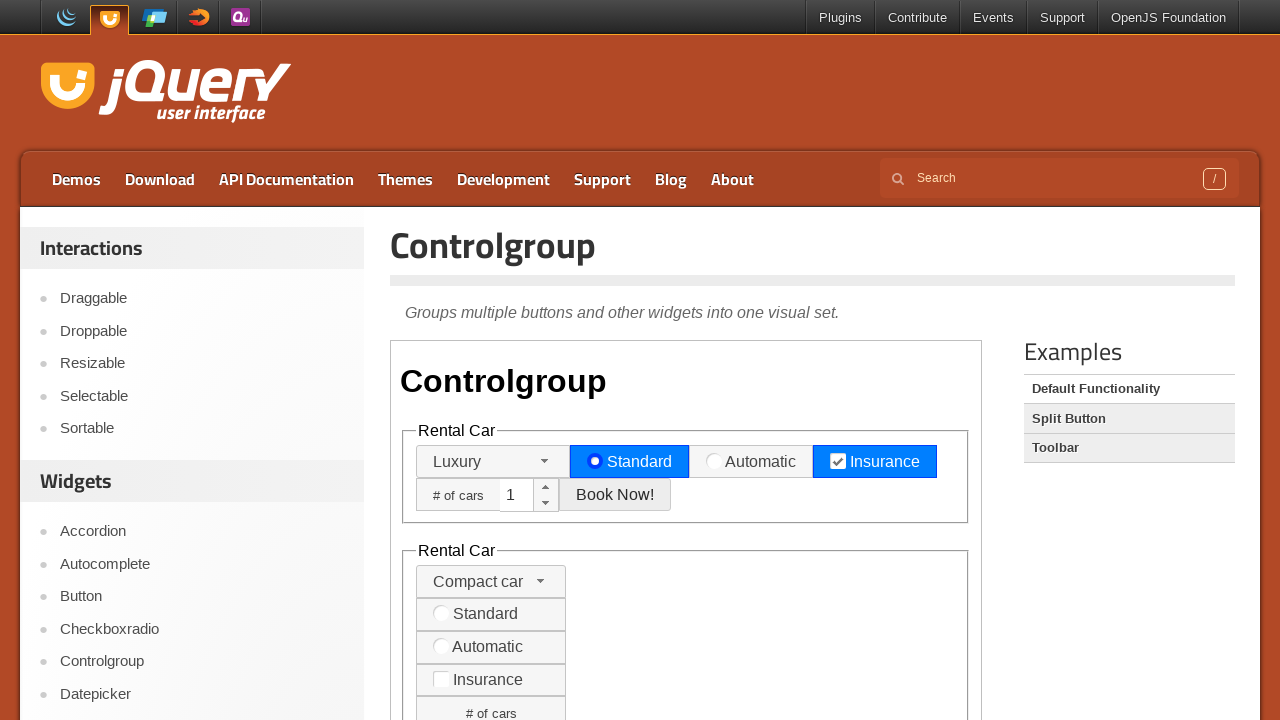